Tests JavaScript alert handling by clicking a button that triggers an alert dialog and accepting it

Starting URL: https://the-internet.herokuapp.com/javascript_alerts

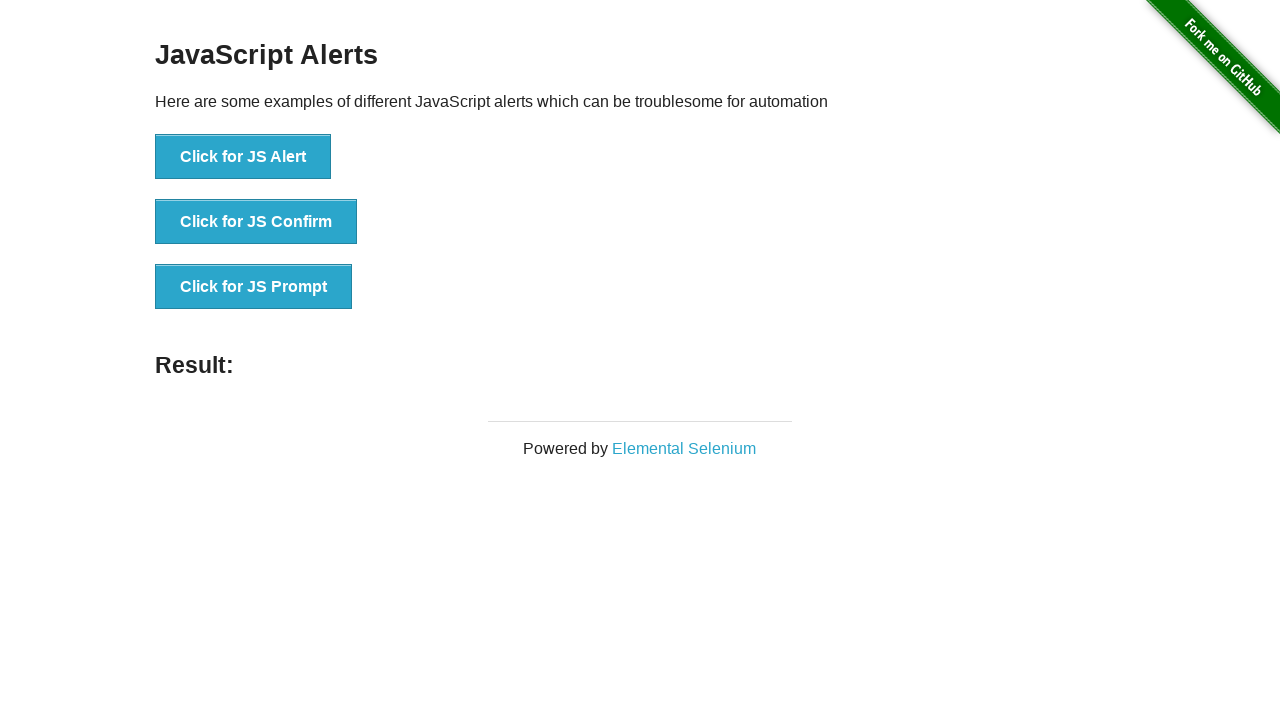

Set up dialog handler to accept alerts
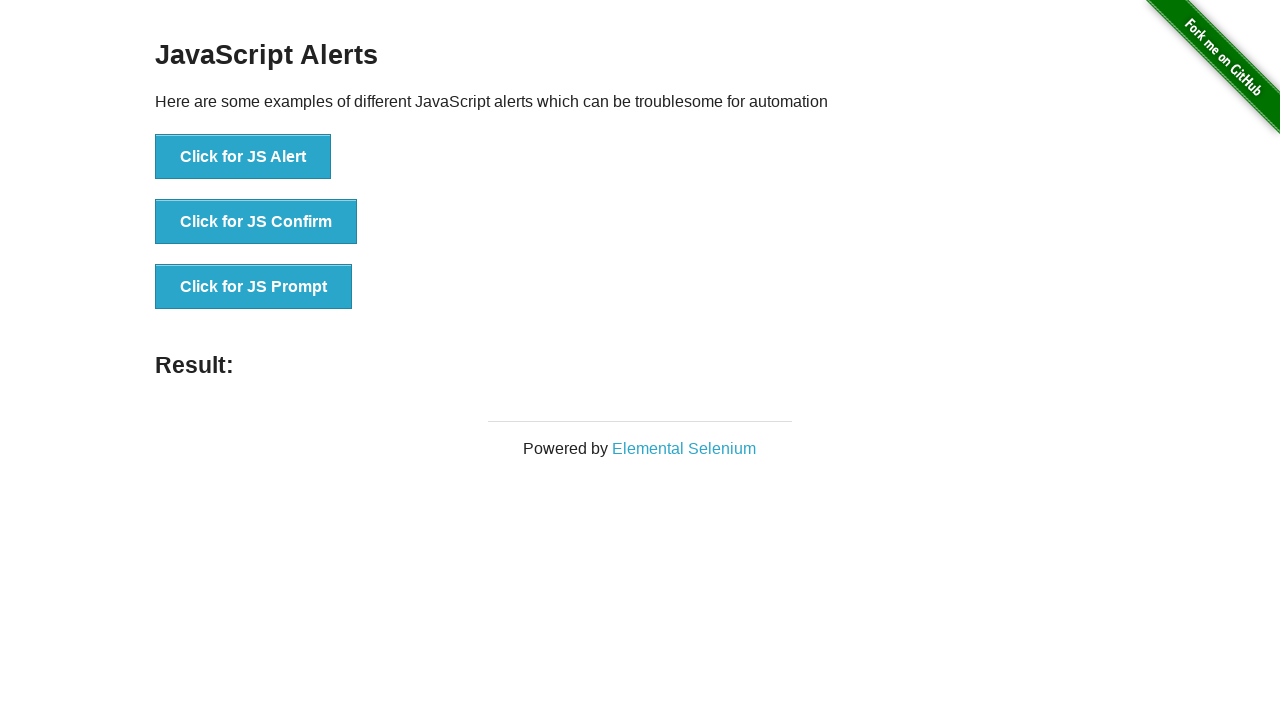

Clicked button to trigger JavaScript alert at (243, 157) on xpath=//button[contains(.,'Click for JS Alert')]
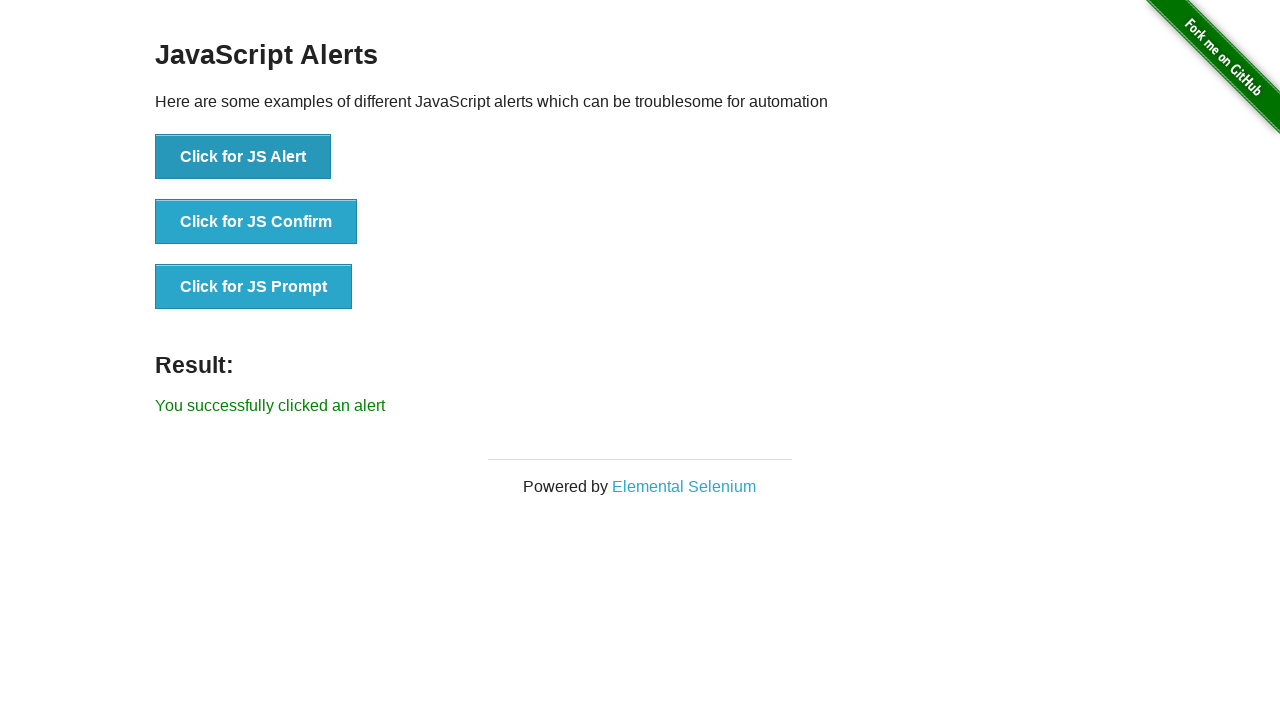

Alert dialog was accepted and handled
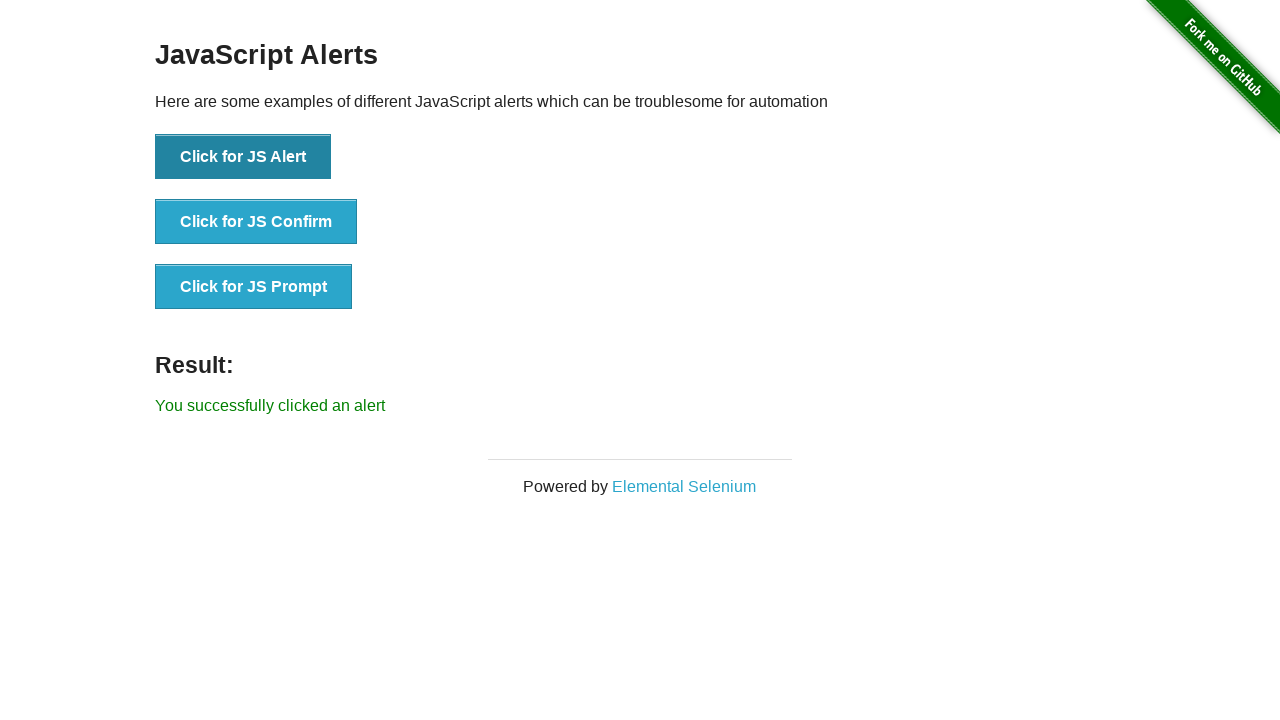

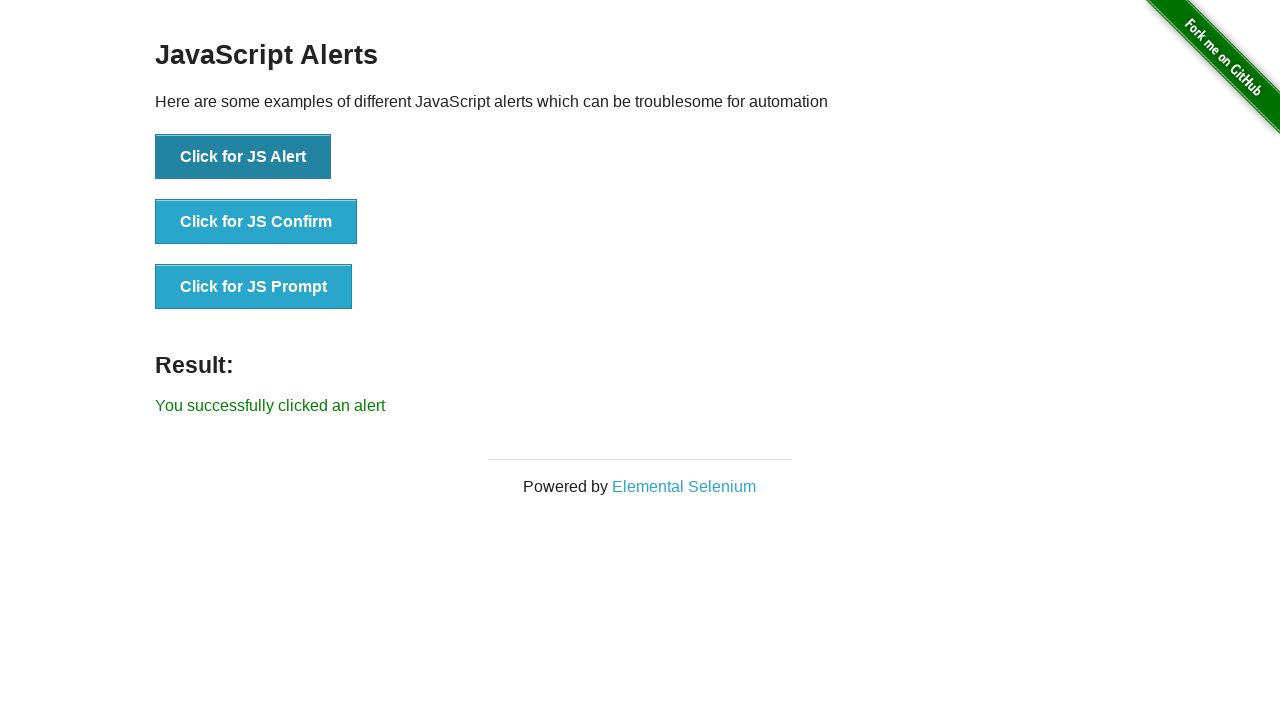